Tests drag and drop functionality on the jQuery UI droppable demo page by dragging an element and dropping it onto a target area

Starting URL: https://jqueryui.com/droppable

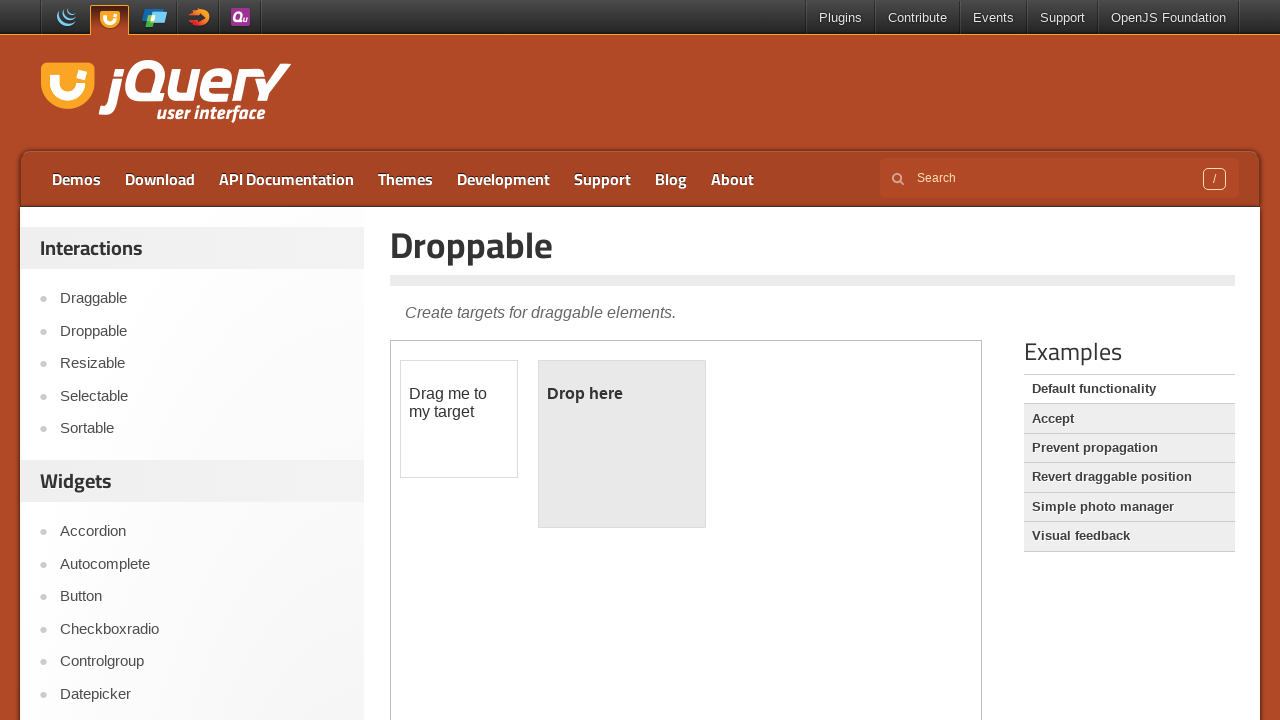

Located and switched to the drag and drop demo iframe
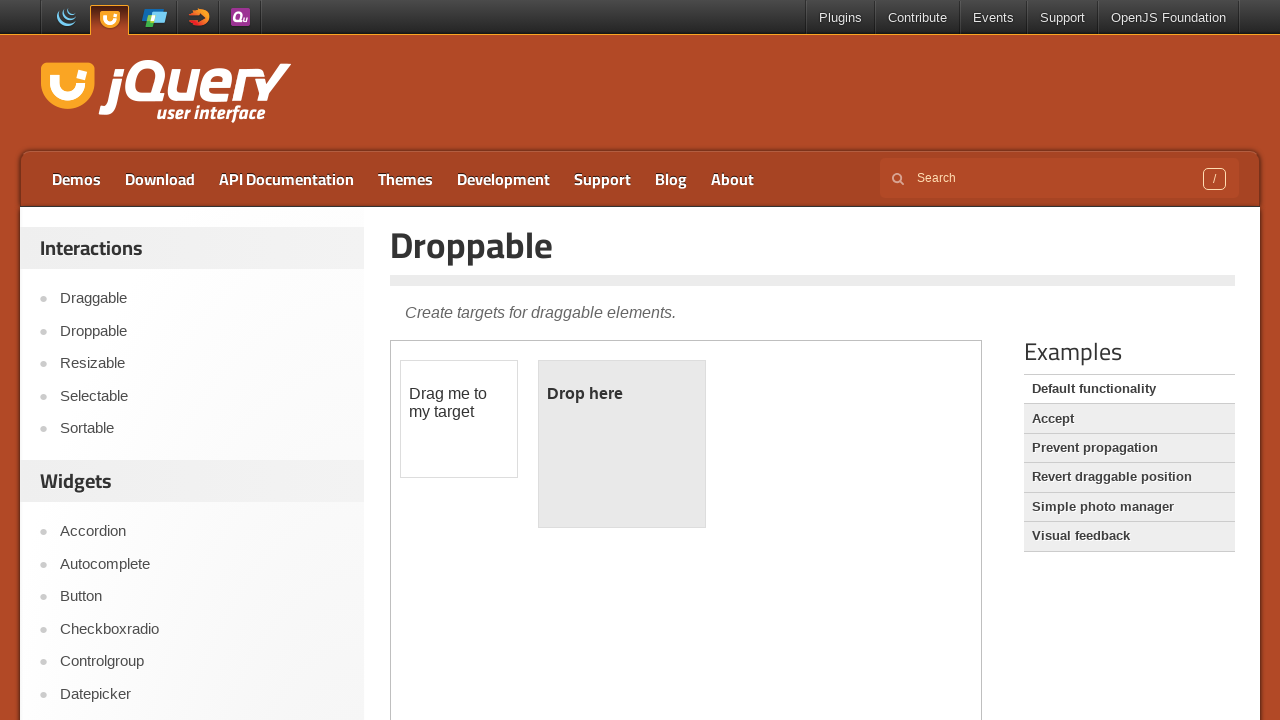

Located the draggable element
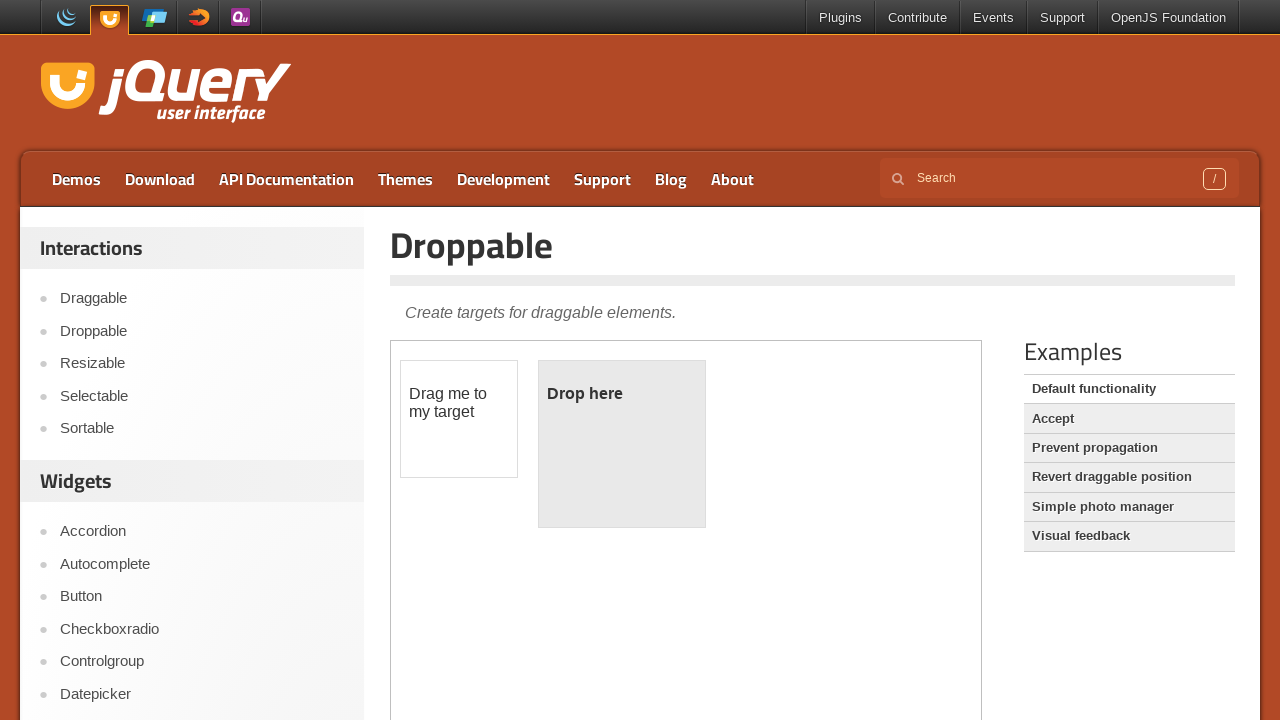

Located the droppable target element
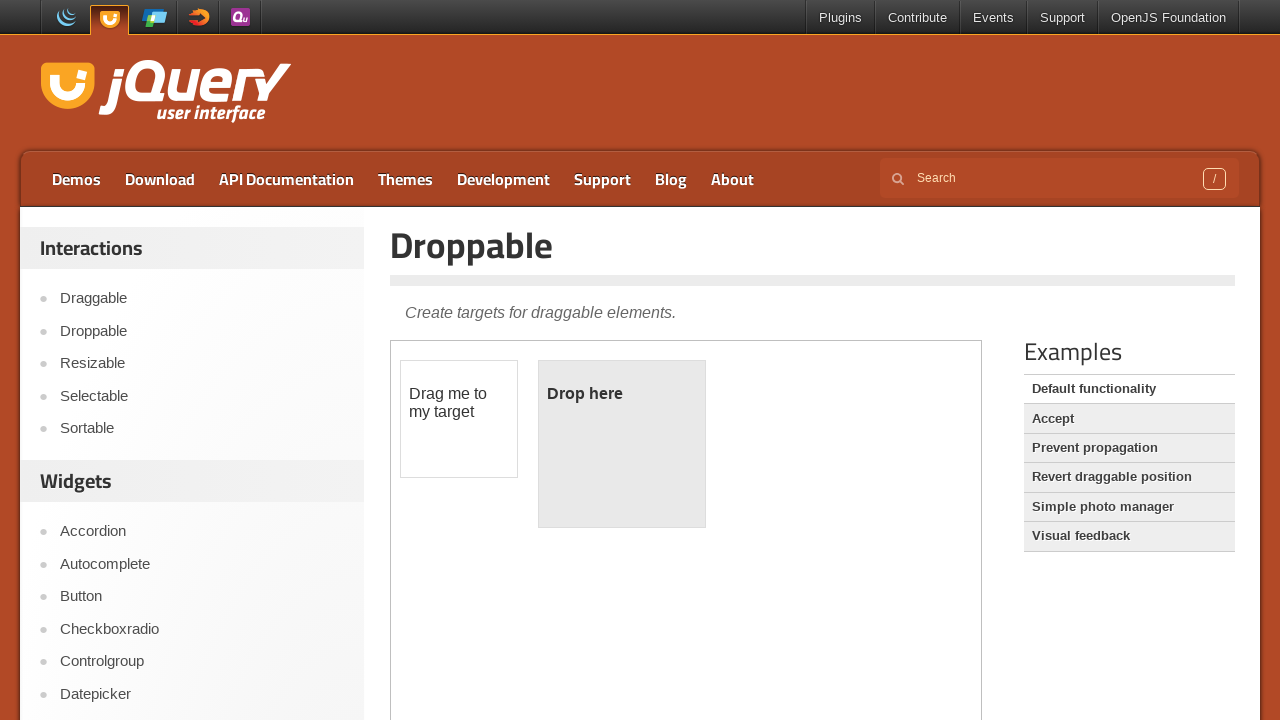

Dragged the element and dropped it onto the target area at (622, 444)
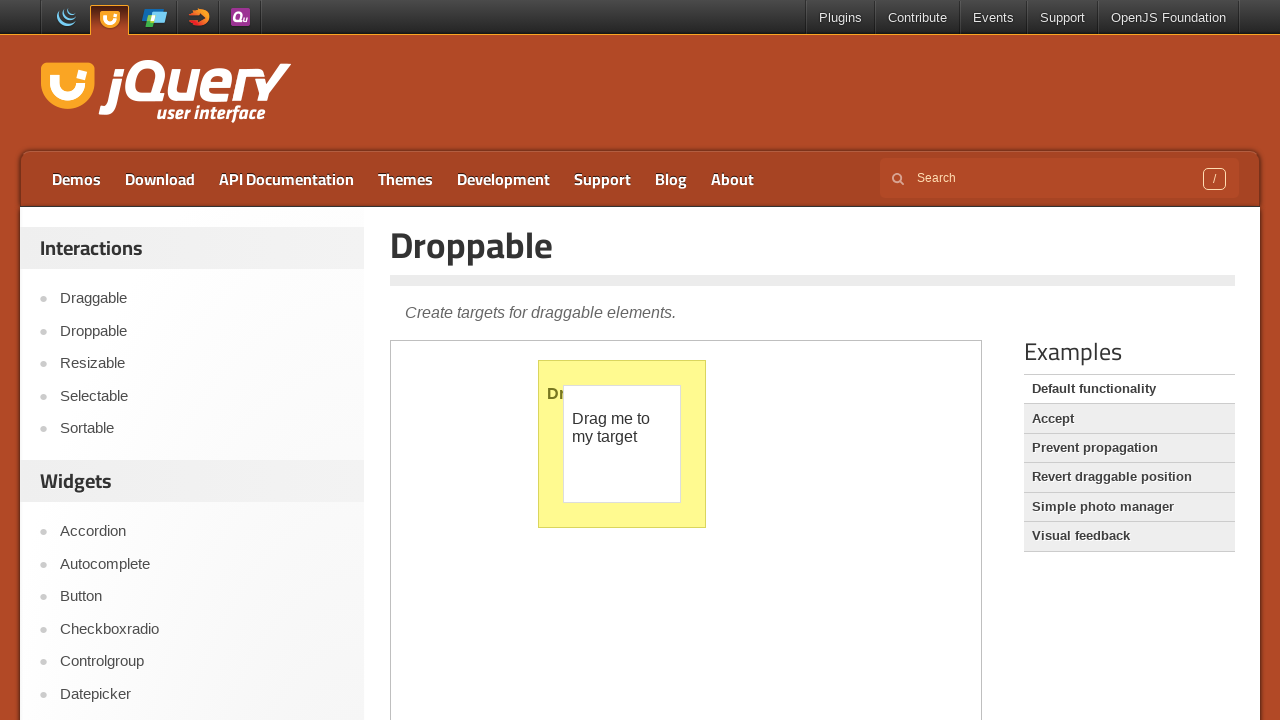

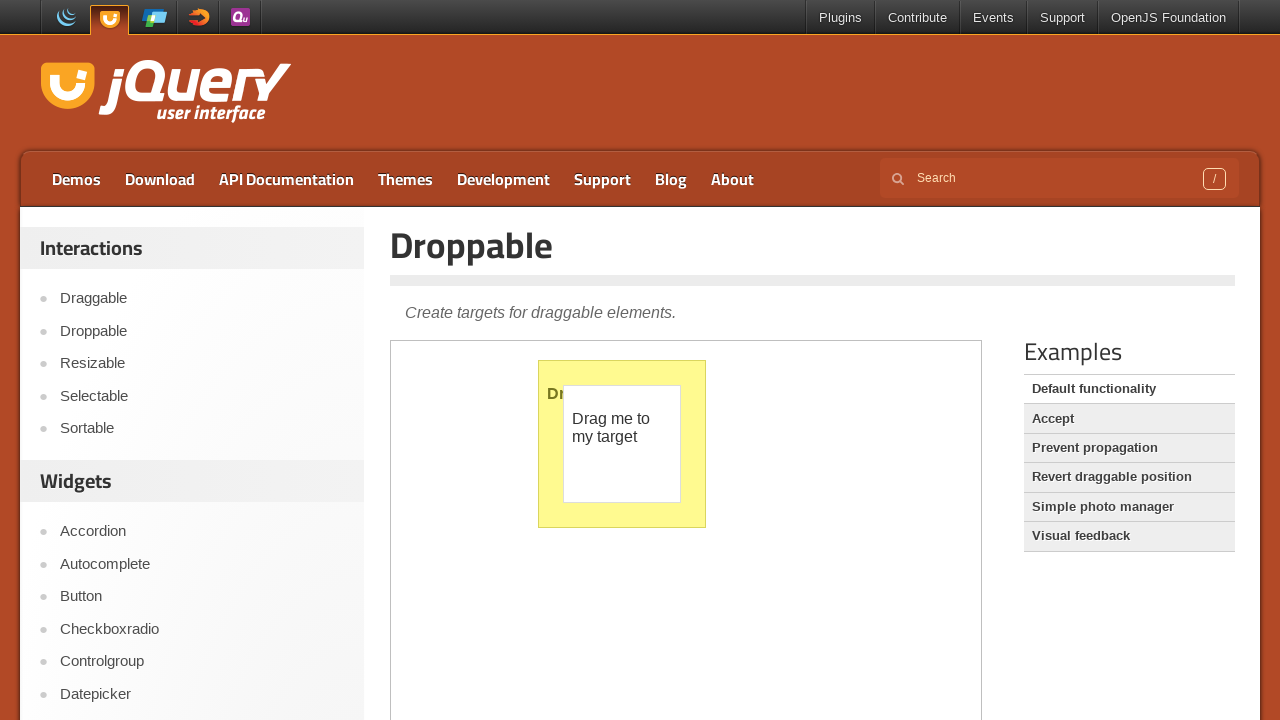